Navigates to the nopCommerce registration page and retrieves the page title

Starting URL: https://demo.nopcommerce.com/register?returnUrl=%2Fcomputers

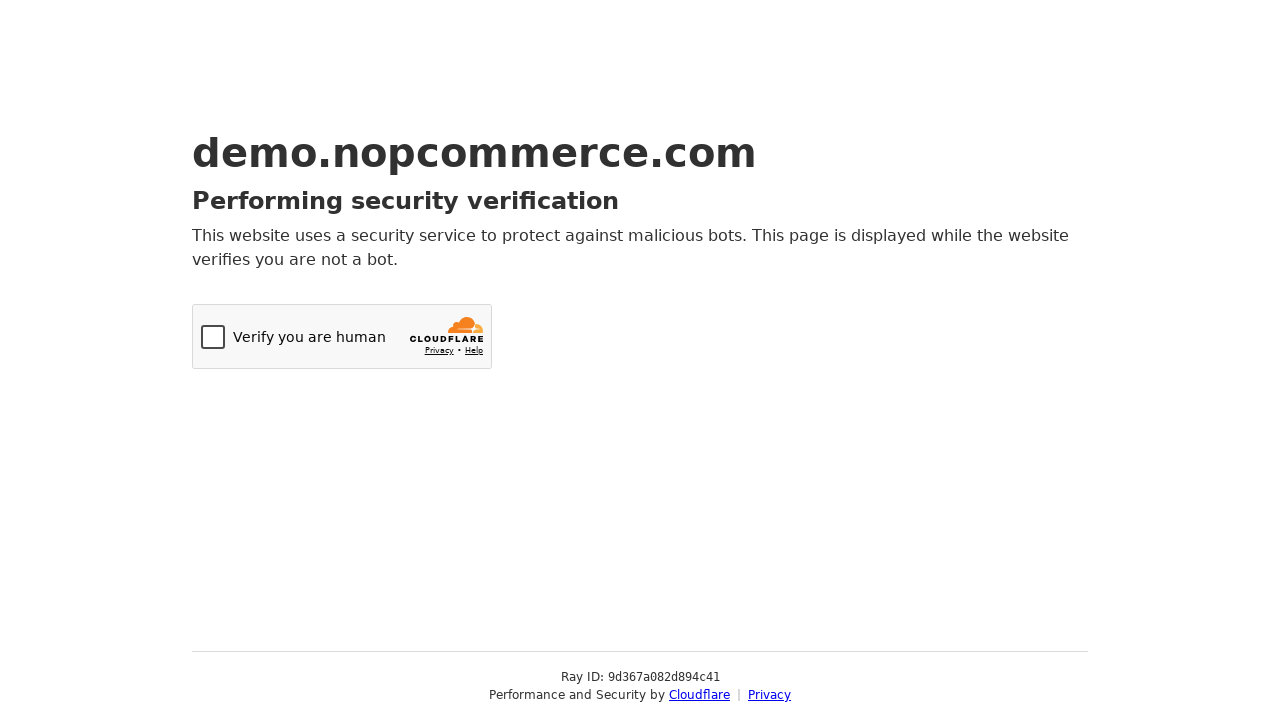

Navigated to nopCommerce registration page
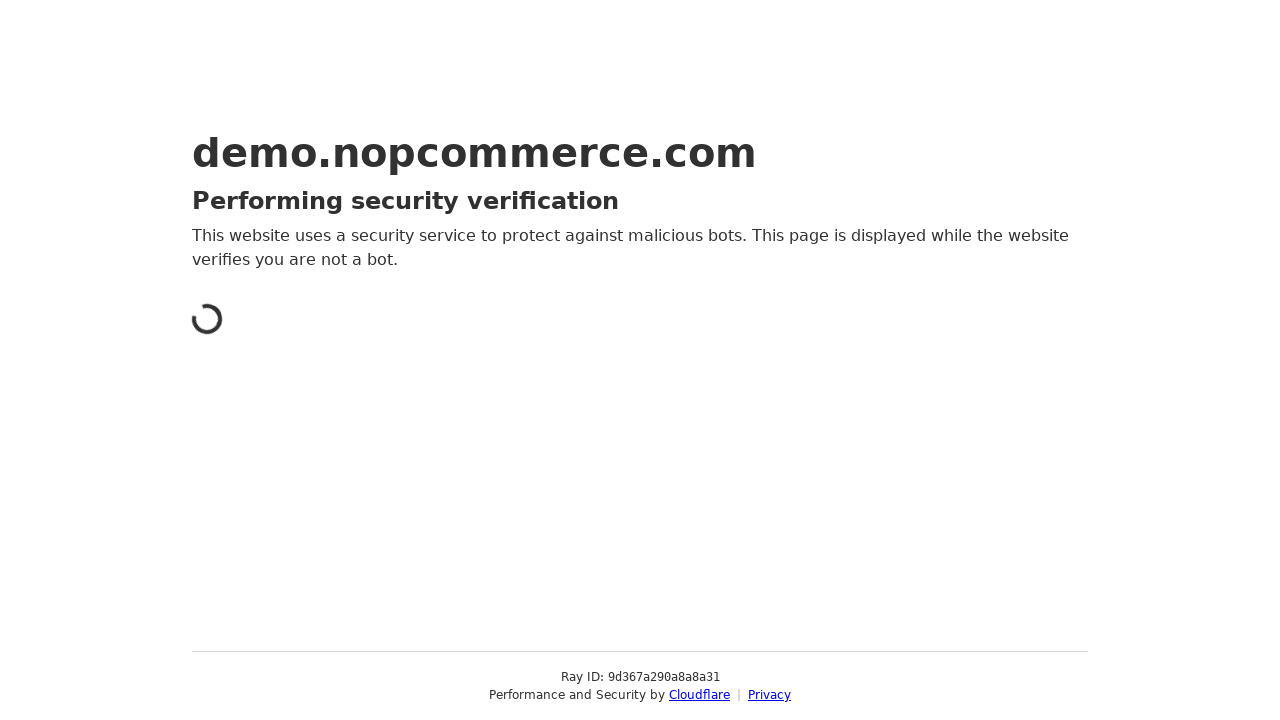

Retrieved page title: Just a moment...
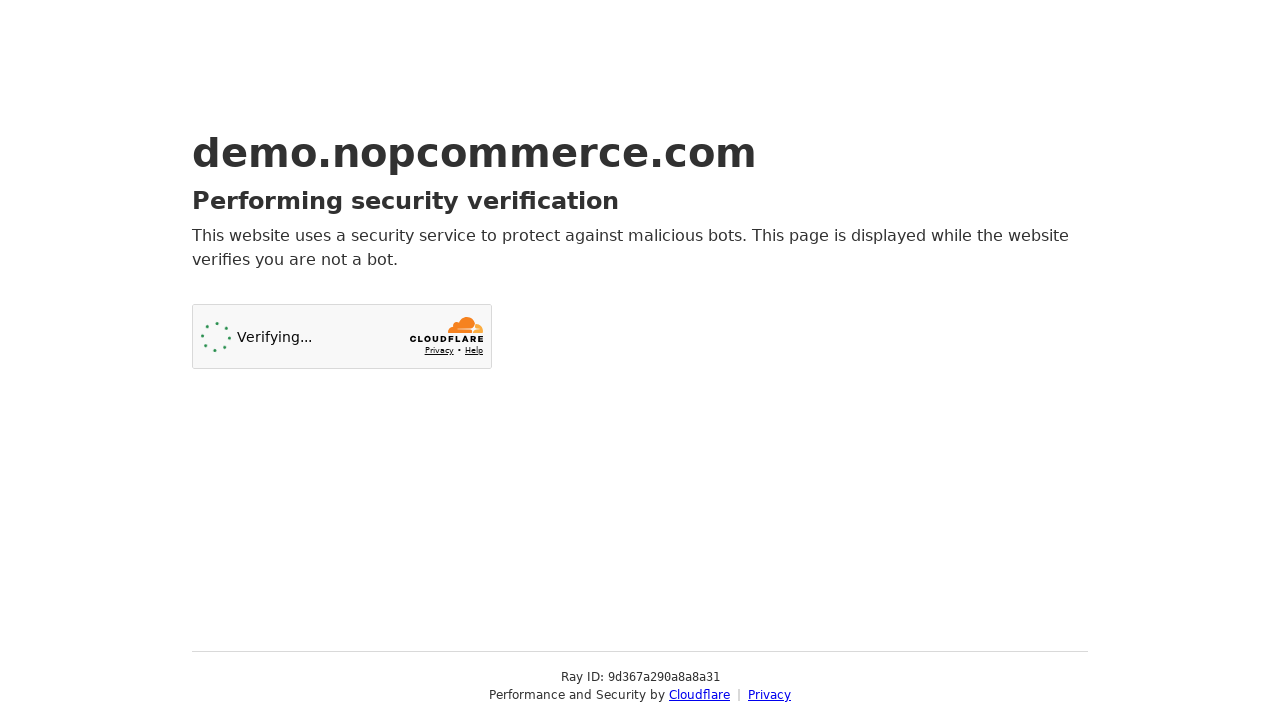

Printed page title to console
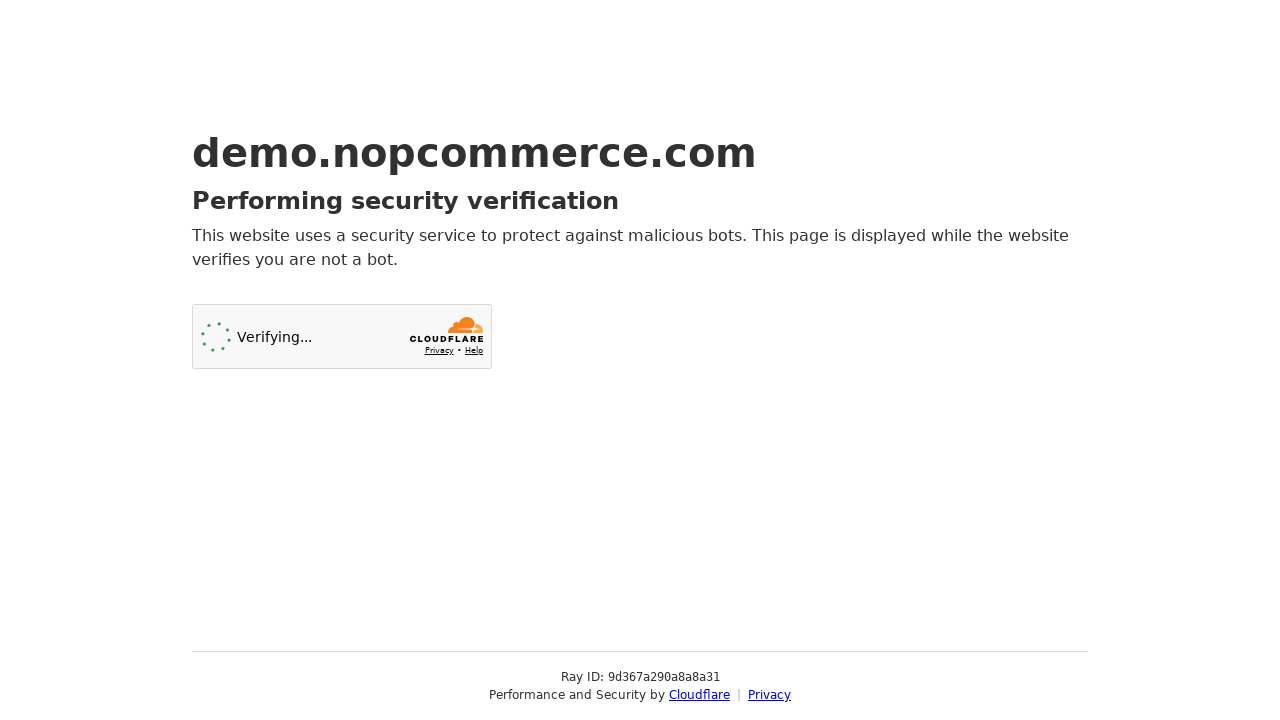

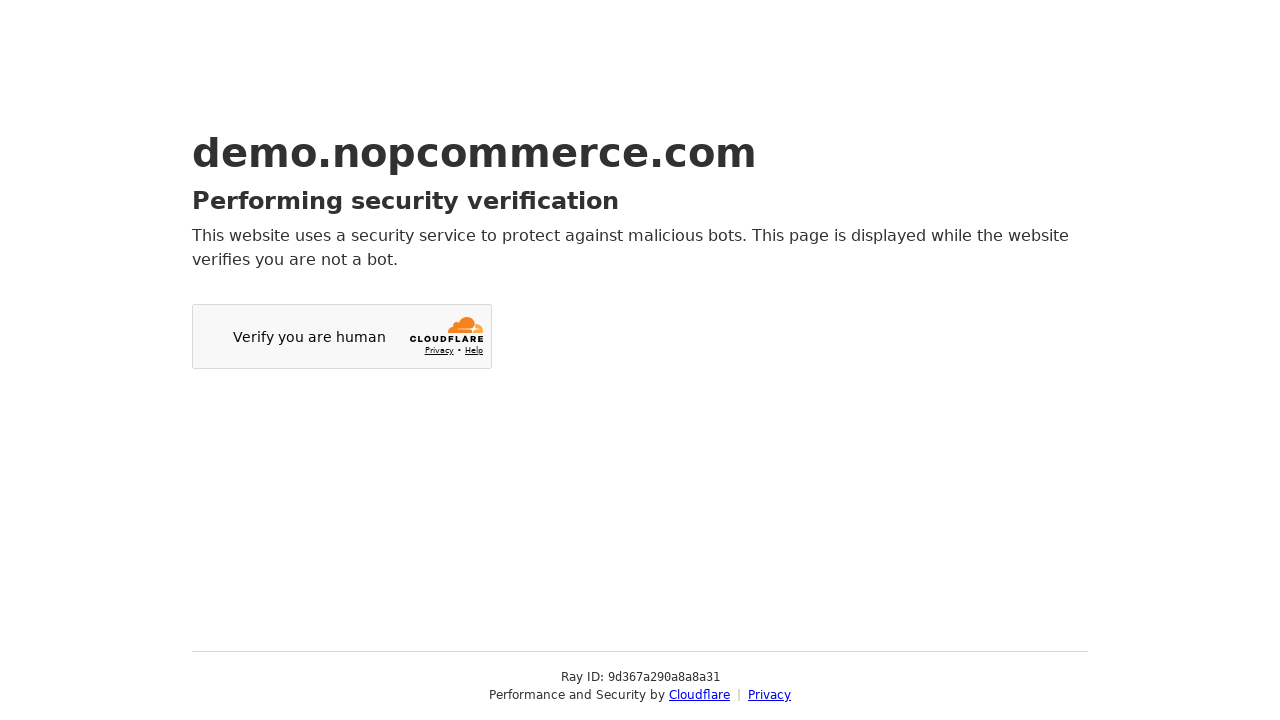